Tests that Shakespeare language does not appear in real programming languages list

Starting URL: http://www.99-bottles-of-beer.net/

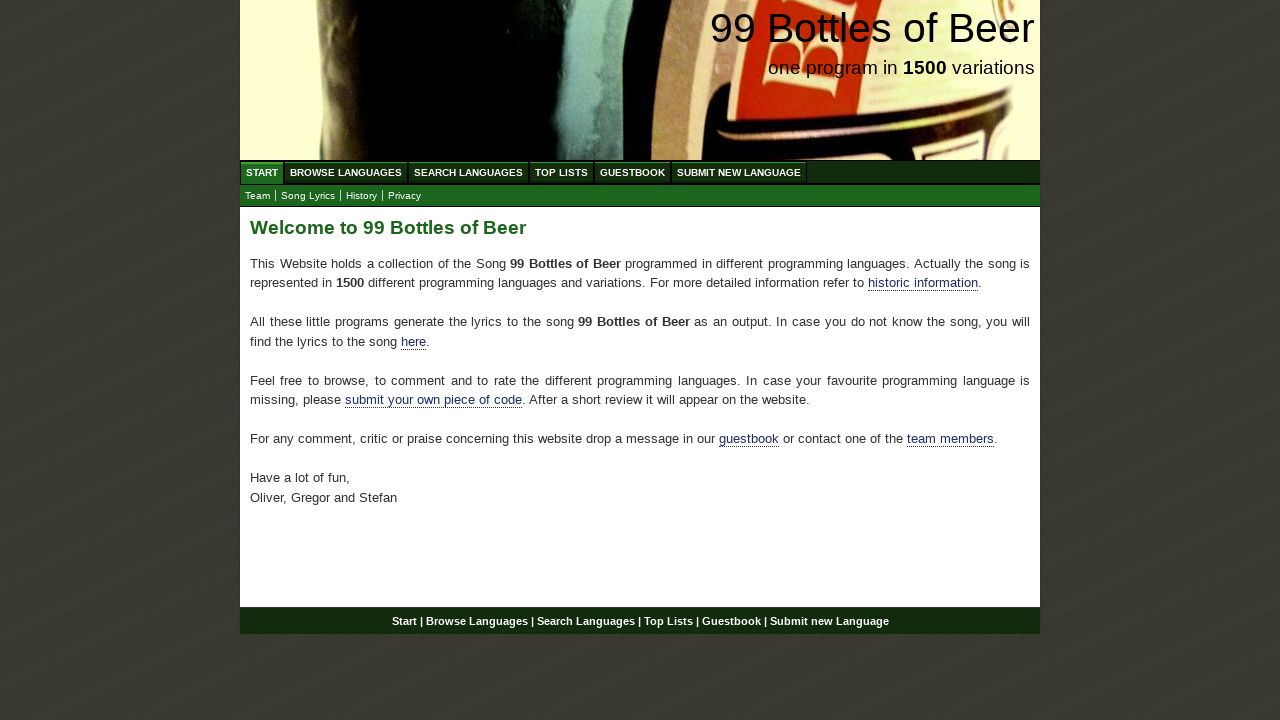

Clicked on toplist link at (562, 172) on xpath=//li/a[@href='/toplist.html']
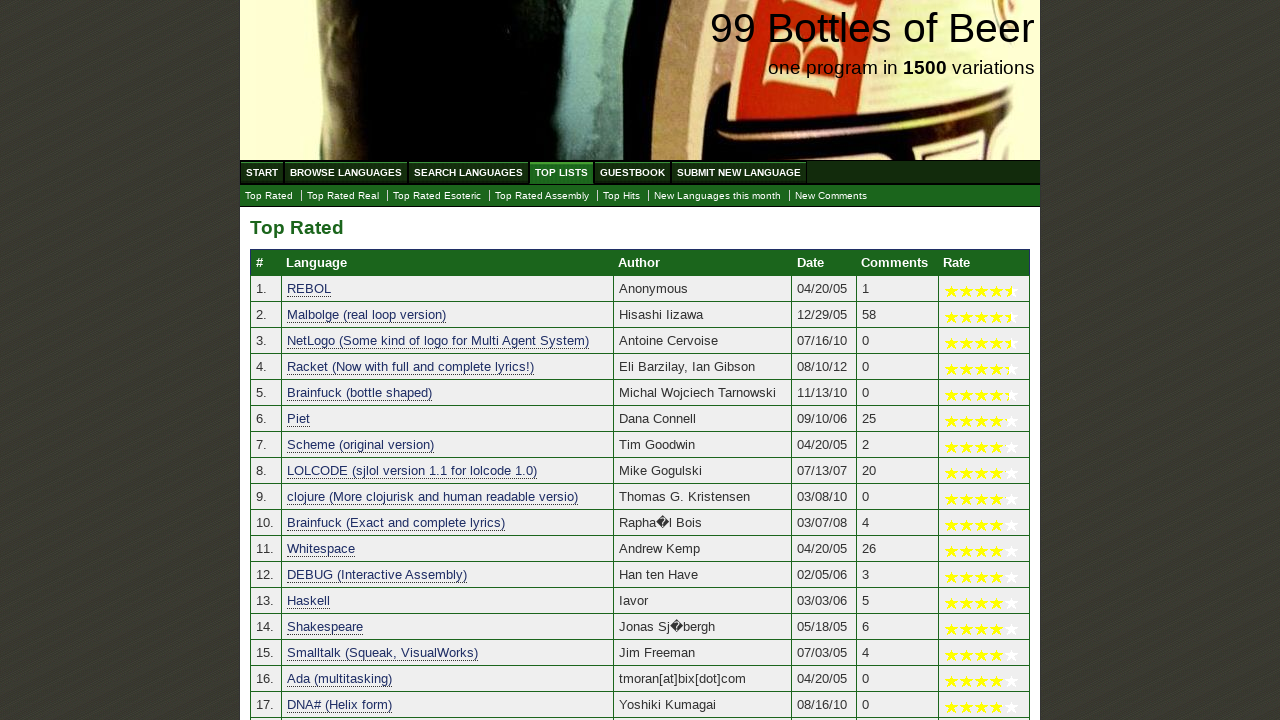

Clicked on real programming languages tab at (343, 196) on xpath=//li/a[@href='./toplist_real.html']
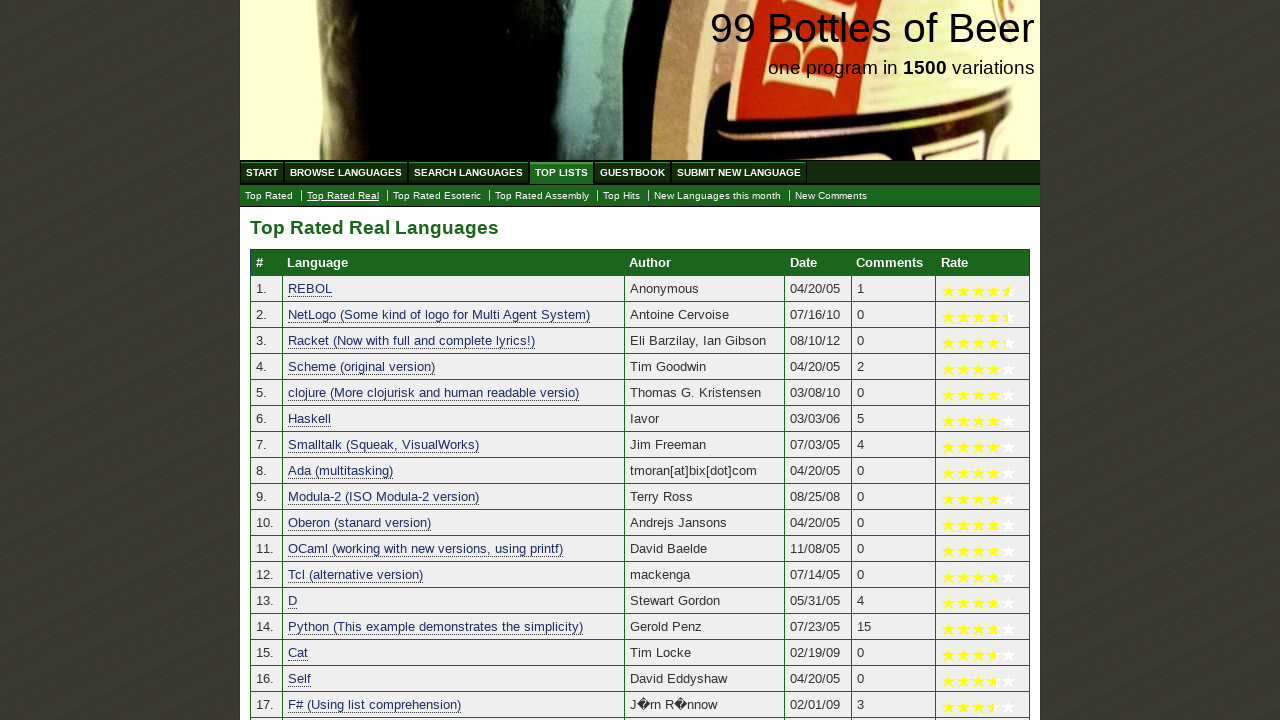

Verified that real programming languages list loaded
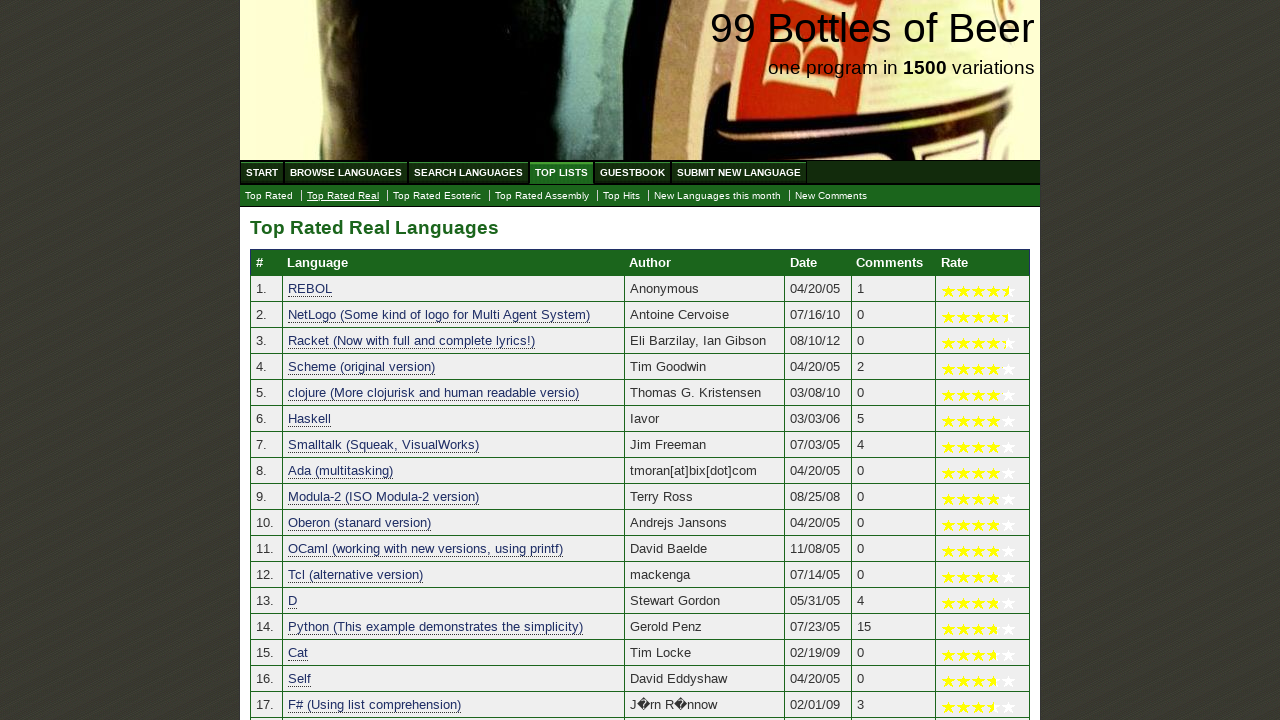

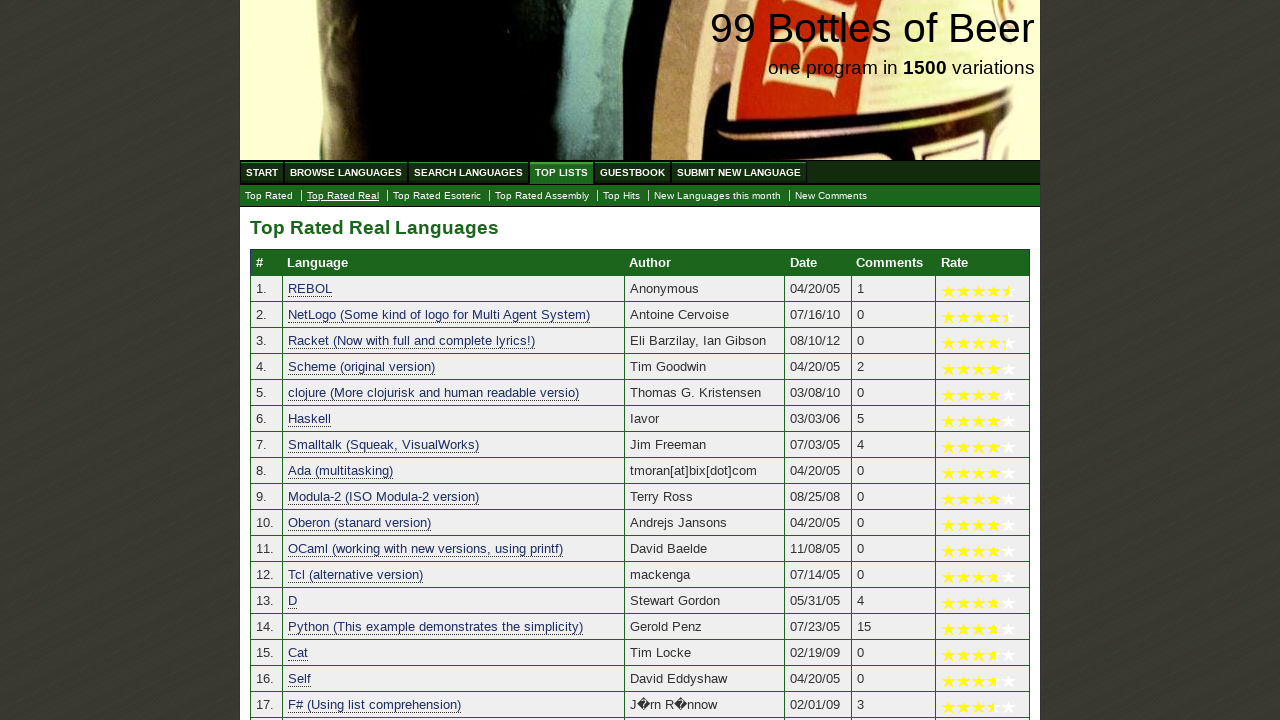